Tests a basic form submission by entering first name, last name, and company name, then clicking submit and handling the resulting alert dialog to verify the correct message is displayed.

Starting URL: http://automationbykrishna.com/#

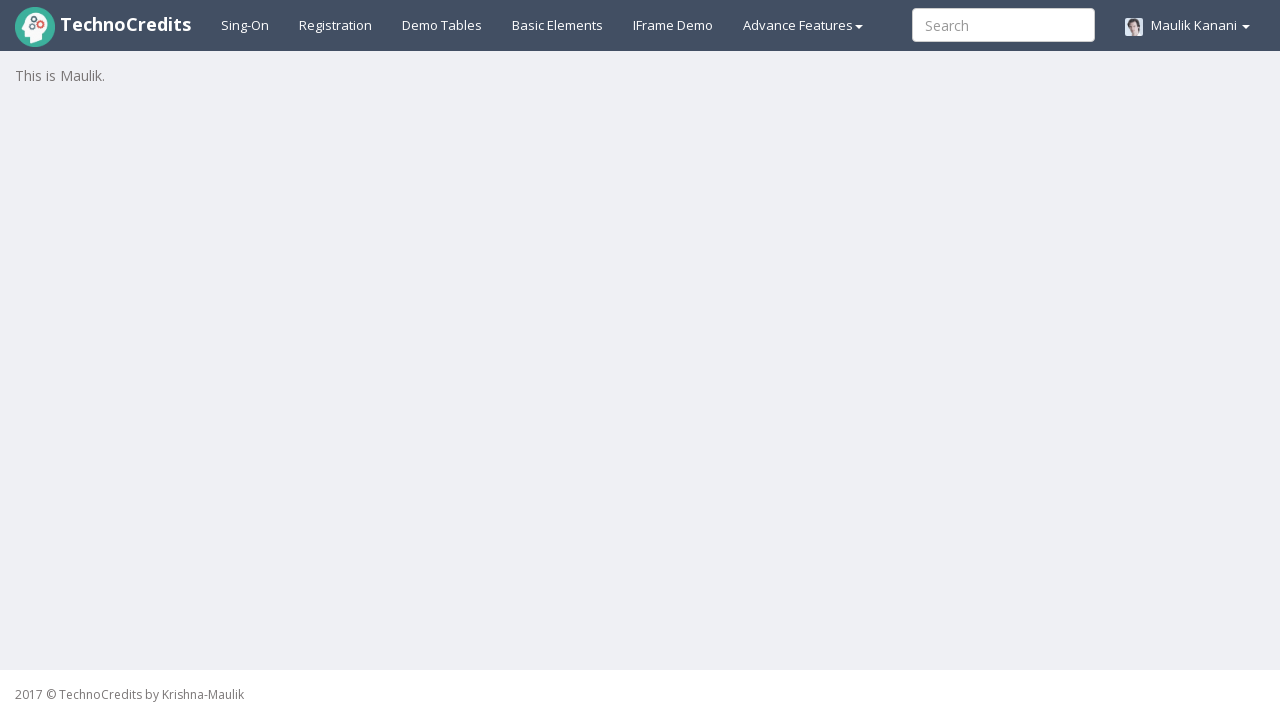

Clicked on basic elements section at (558, 25) on #basicelements
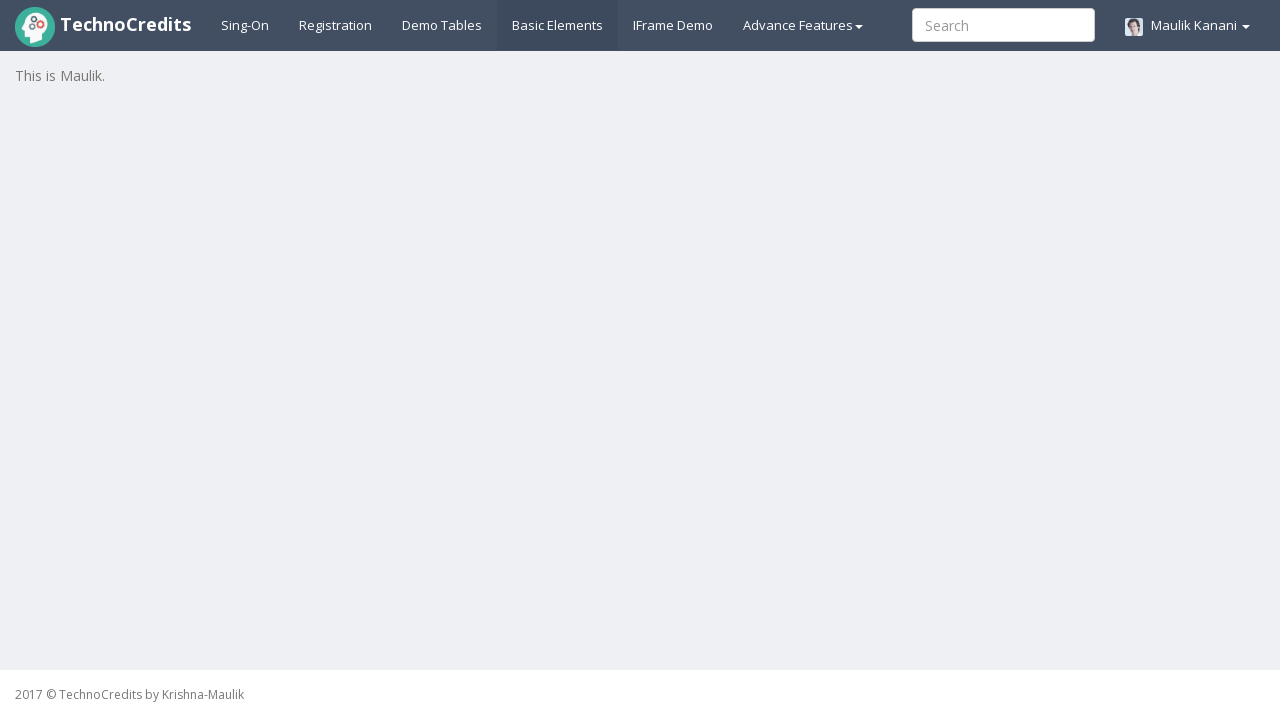

Waited 2000ms for page to load
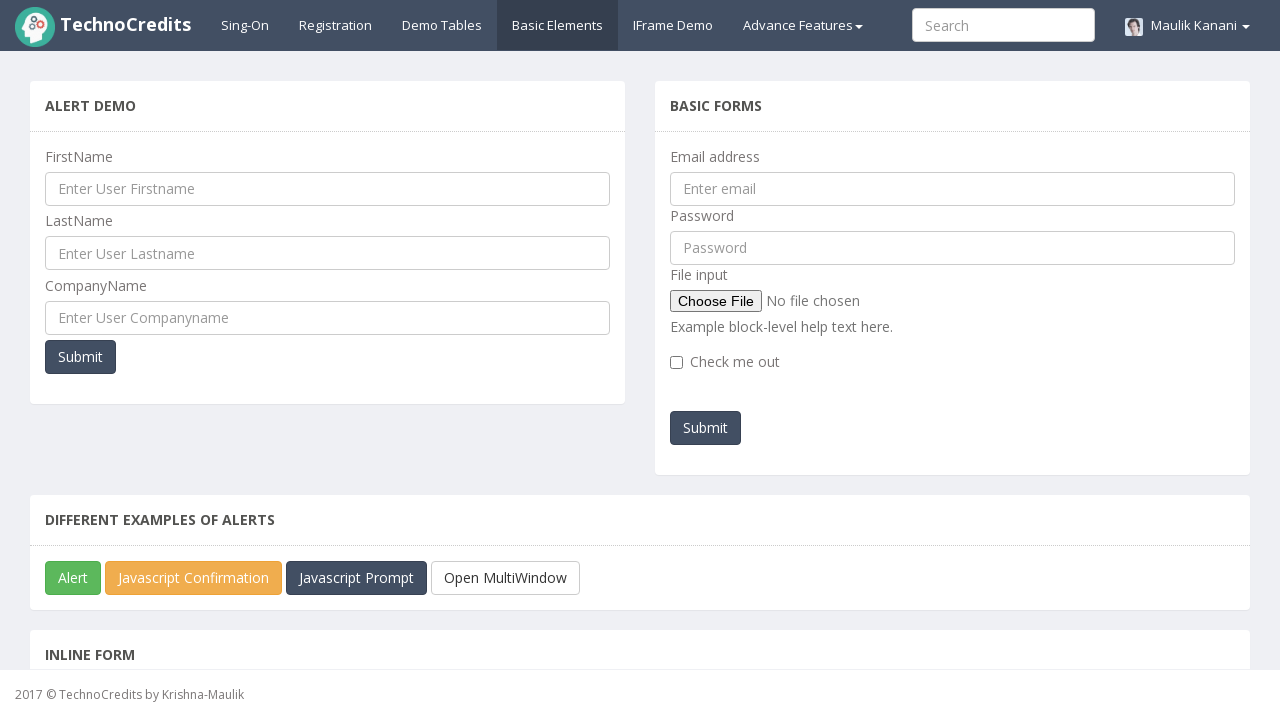

Entered first name: Maria on #UserFirstName
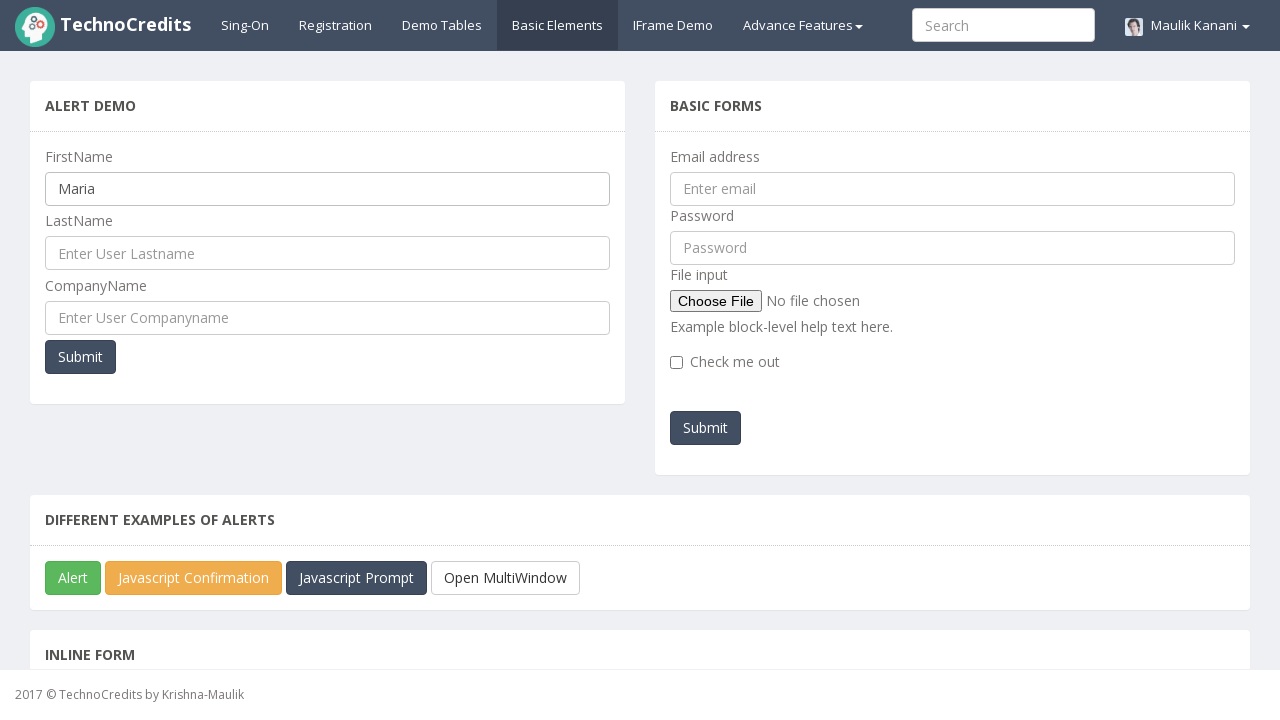

Entered last name: Johnson on #UserLastName
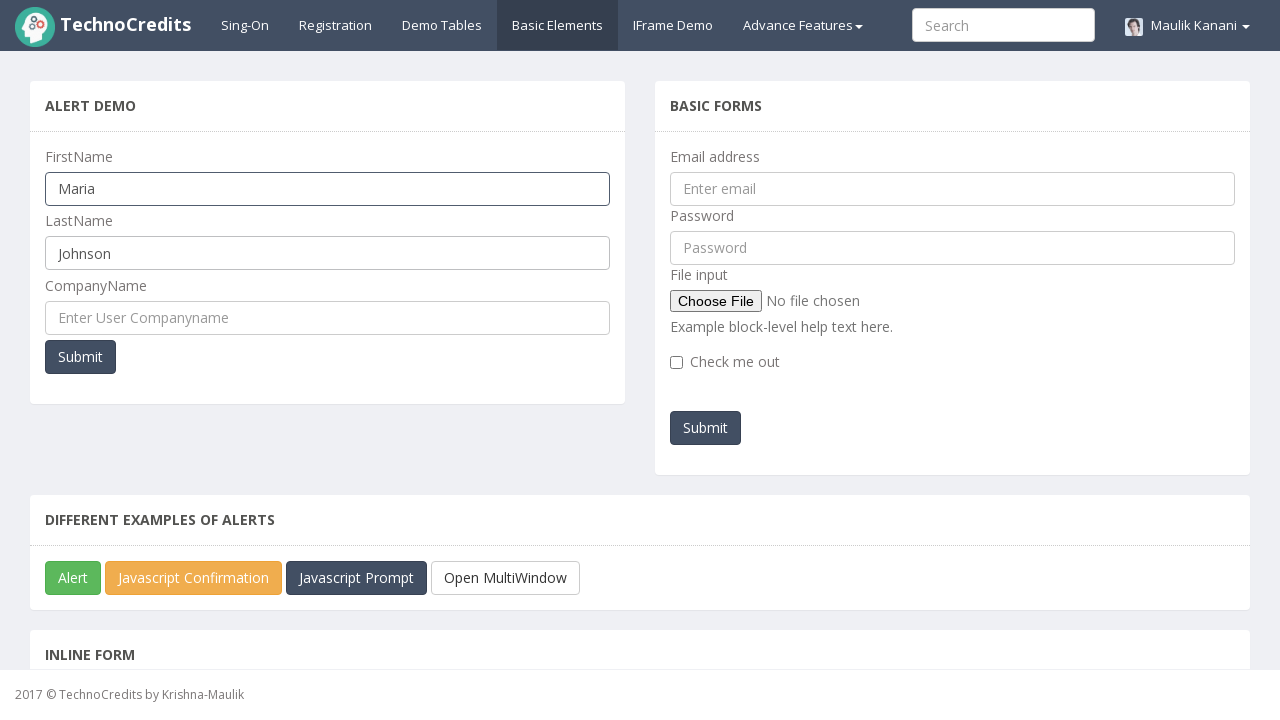

Entered company name: GlobalTech Solutions on #UserCompanyName
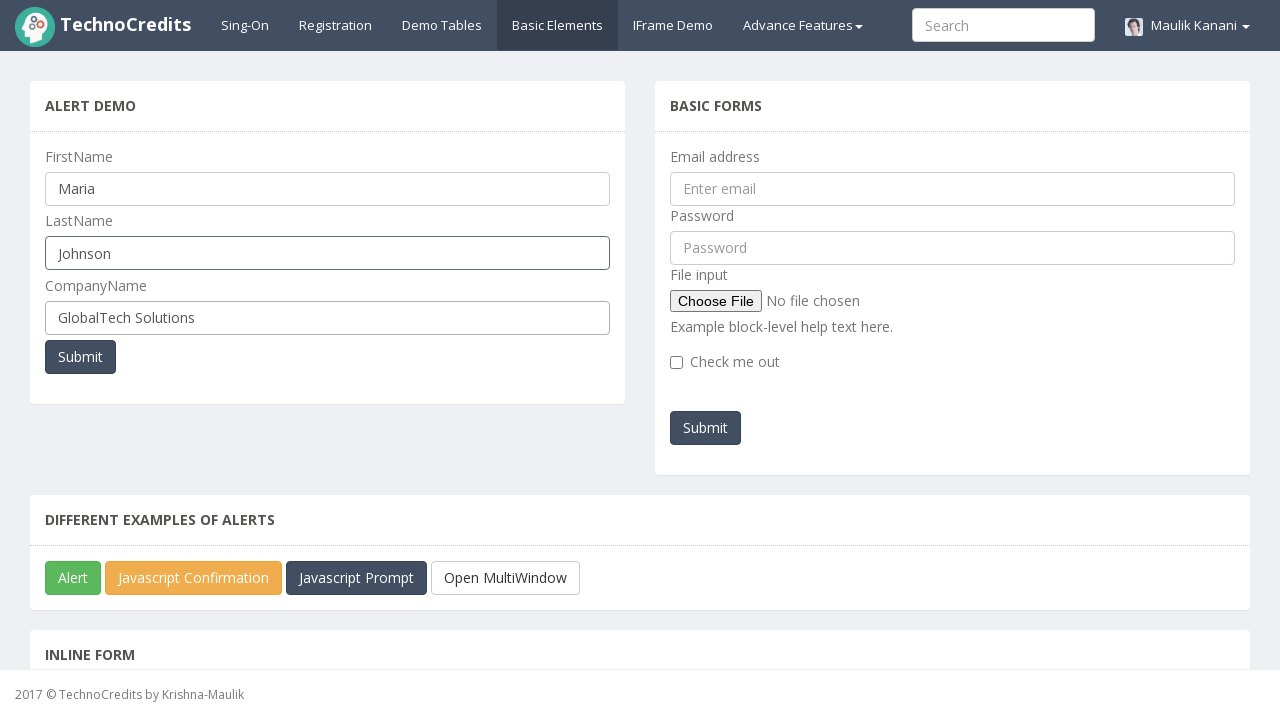

Set up dialog handler to capture and dismiss alerts
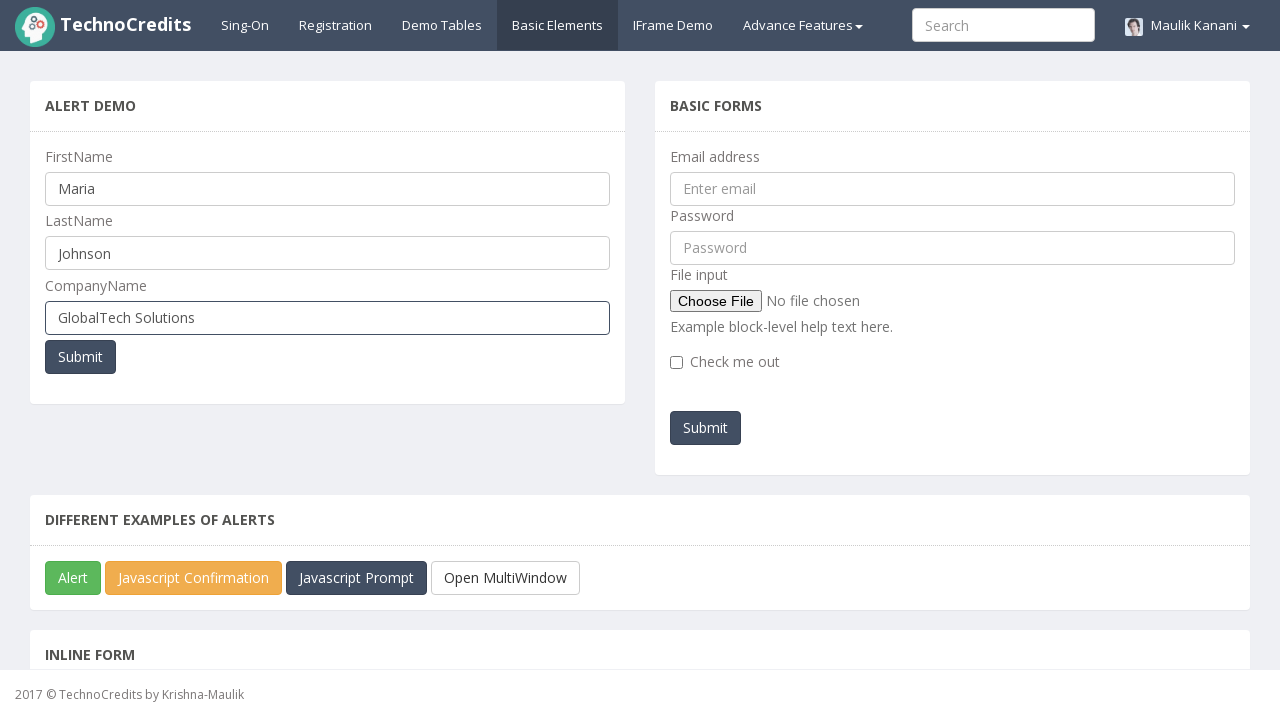

Clicked submit button at (80, 357) on button[type='submit']
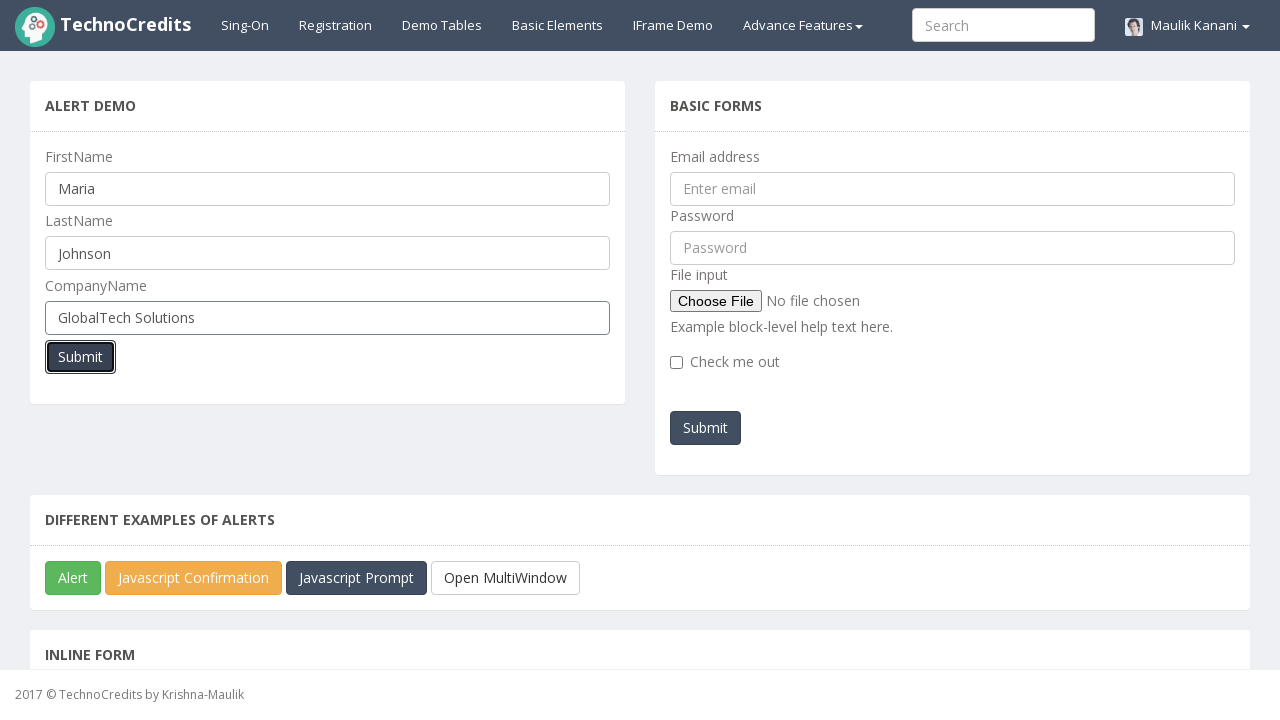

Waited 1000ms for alert dialog to be handled
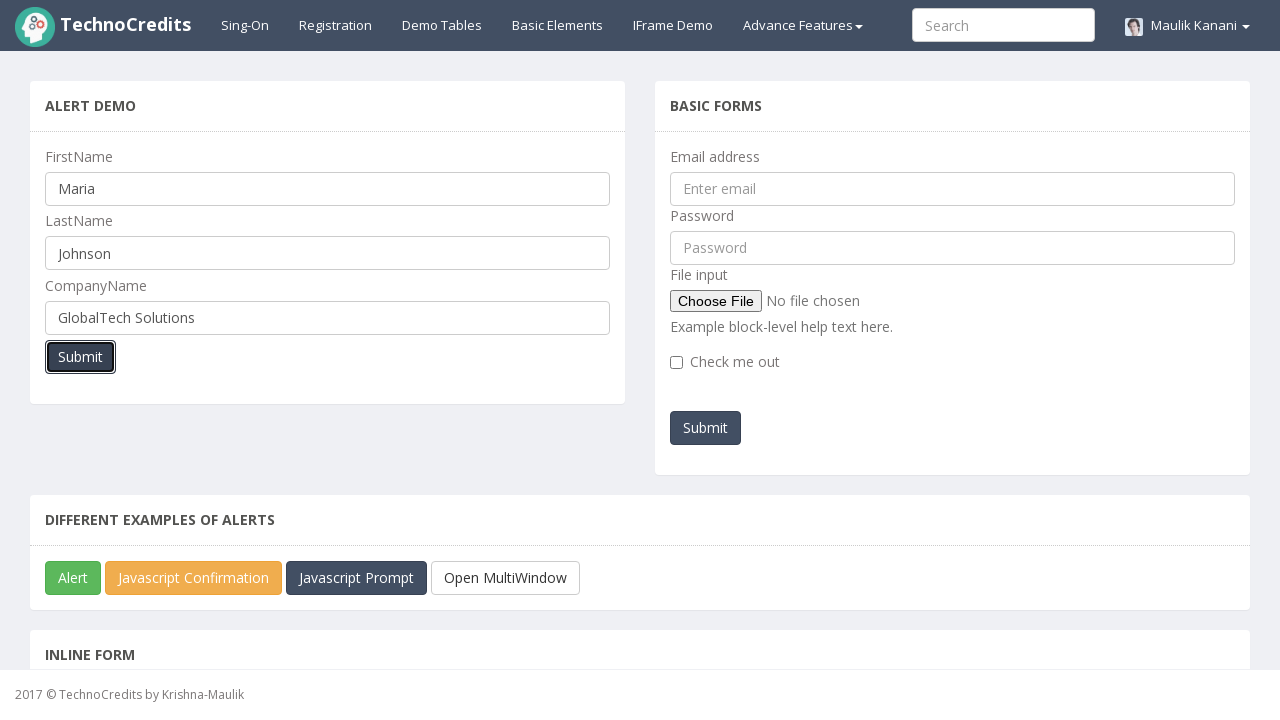

Verified alert message matches expected: 'Maria and Johnson and GlobalTech Solutions'
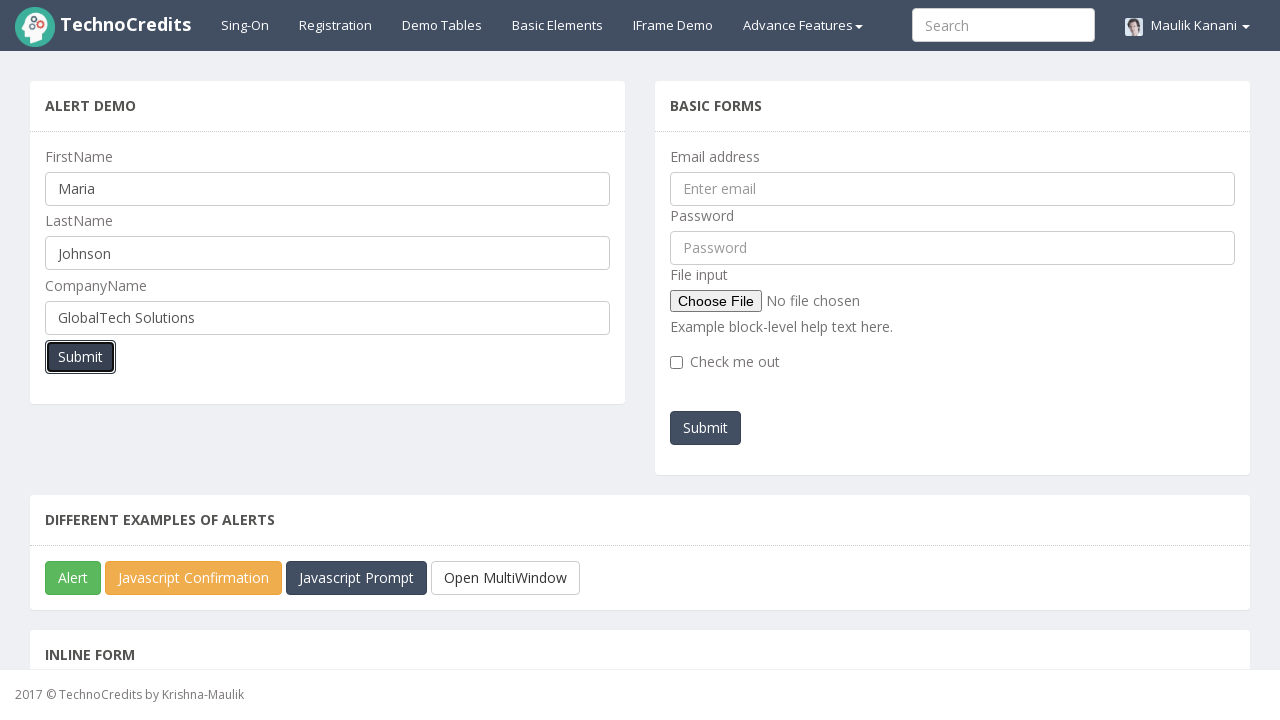

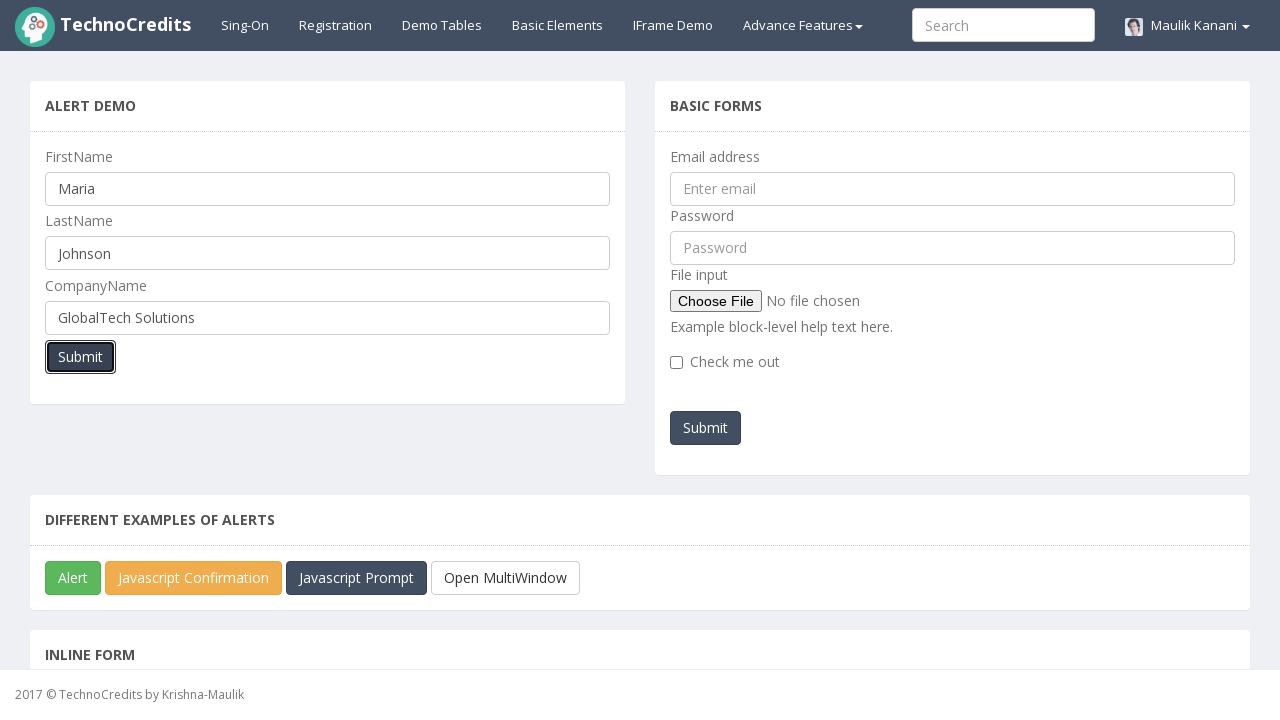